Tests form submission by filling email and age fields, then clicking submit and verifying the response greeting appears

Starting URL: https://www.selenium.dev/selenium/web/formPage.html

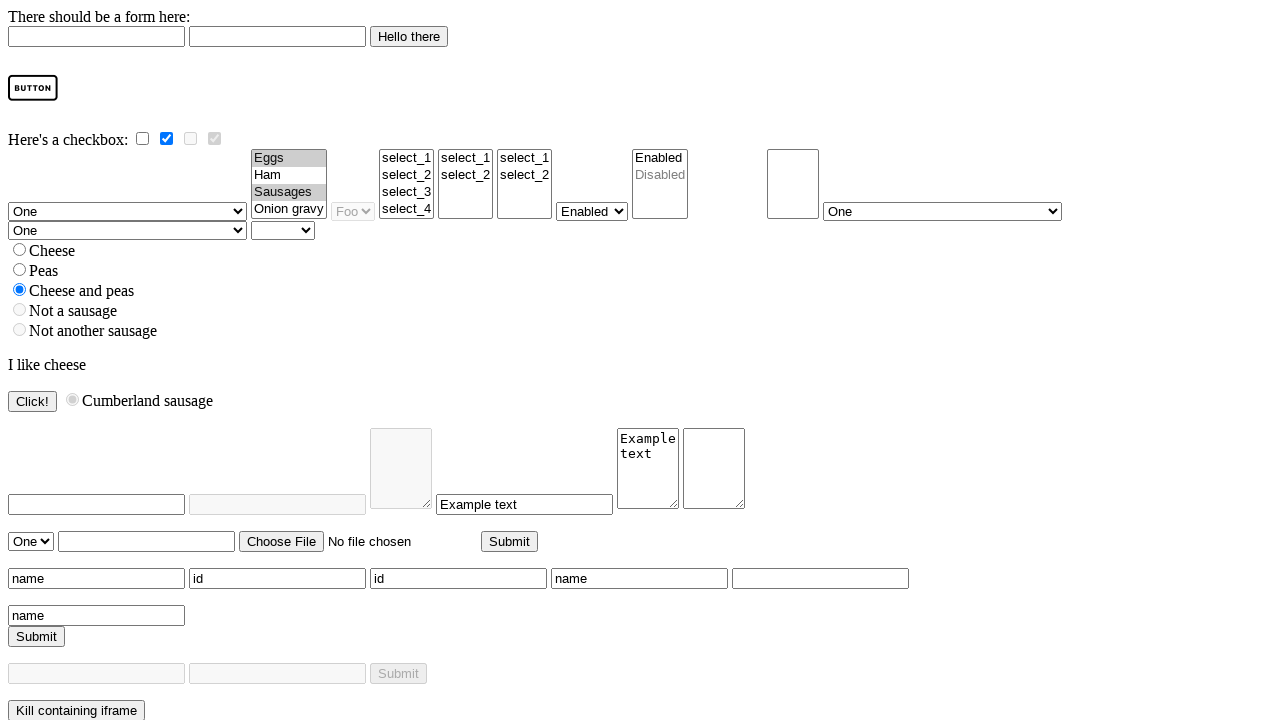

Filled email field with 'alex@gmail.com' on #email
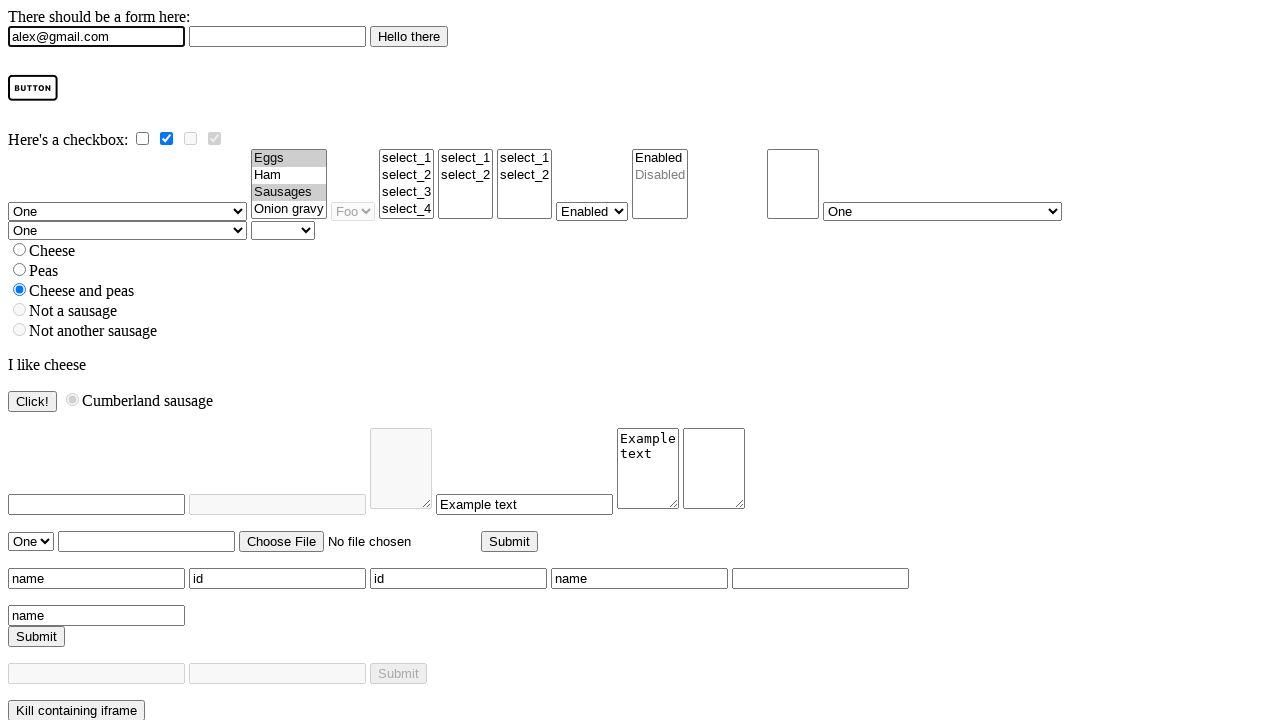

Filled age field with '20' on #age
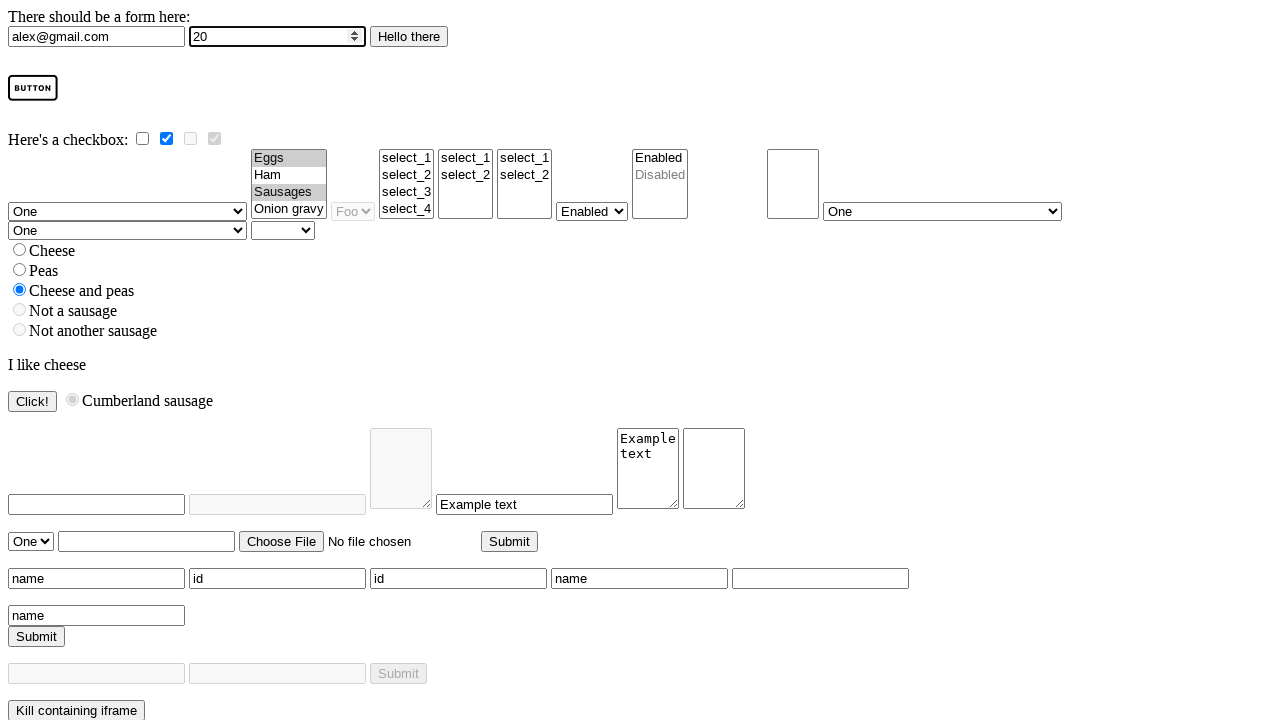

Clicked submit button to submit the form at (409, 36) on #submitButton
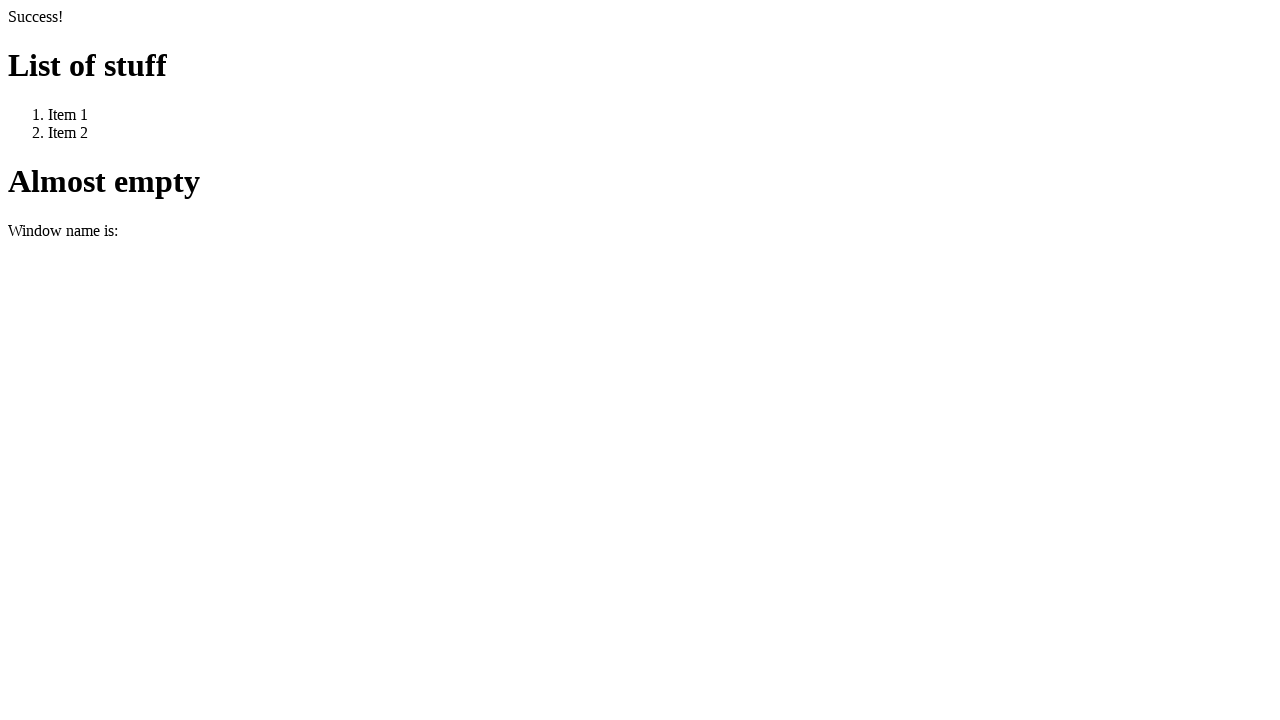

Response greeting appeared after form submission
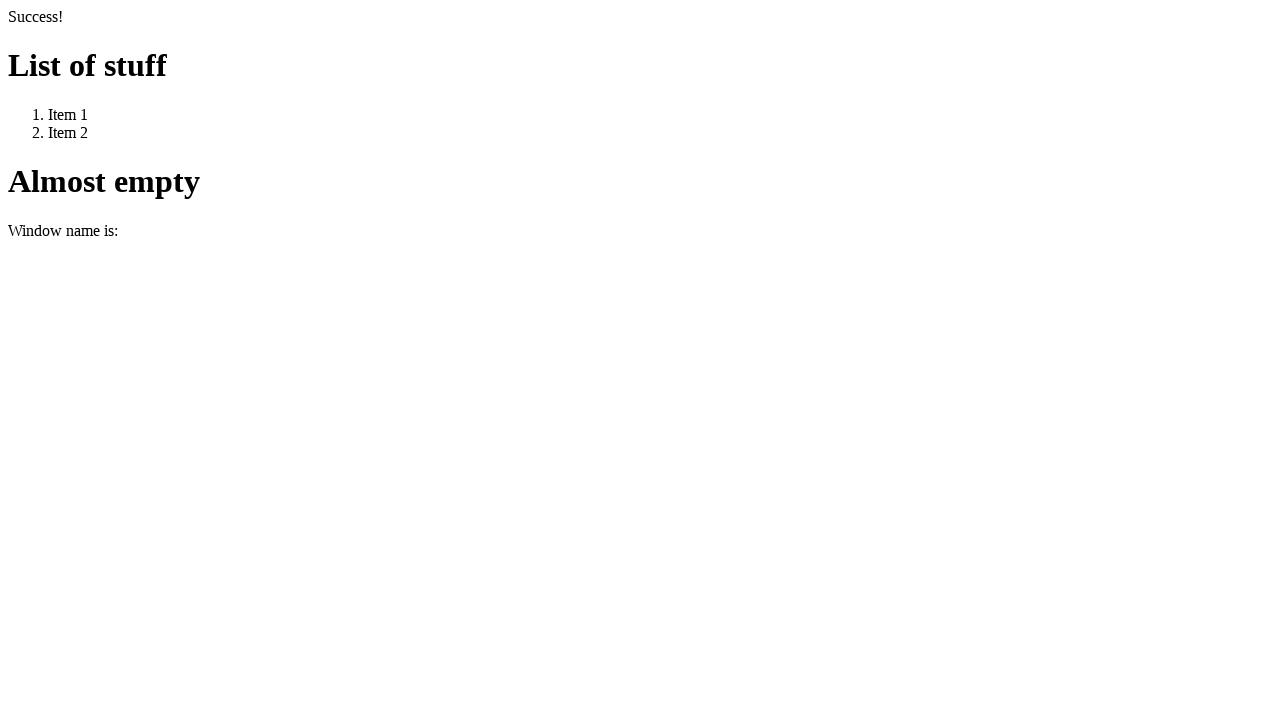

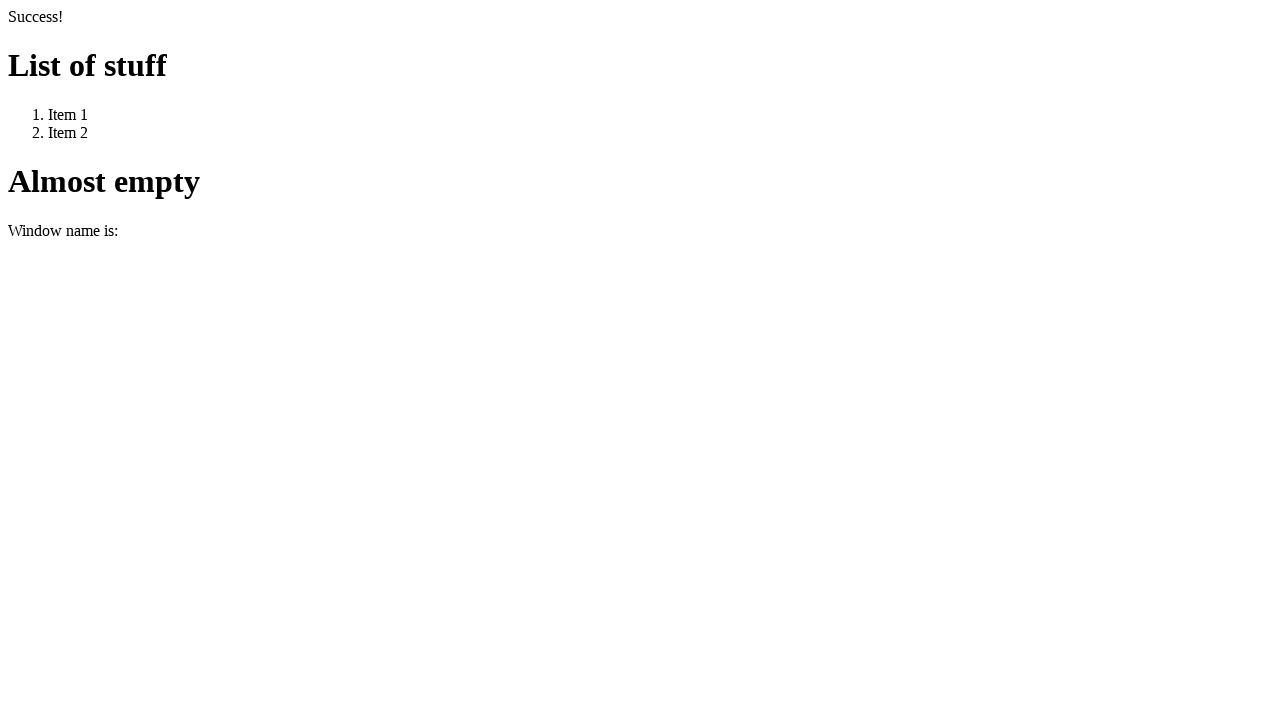